Tests a signup/registration form by filling in first name, last name, and email fields, then submitting the form.

Starting URL: http://secure-retreat-92358.herokuapp.com/

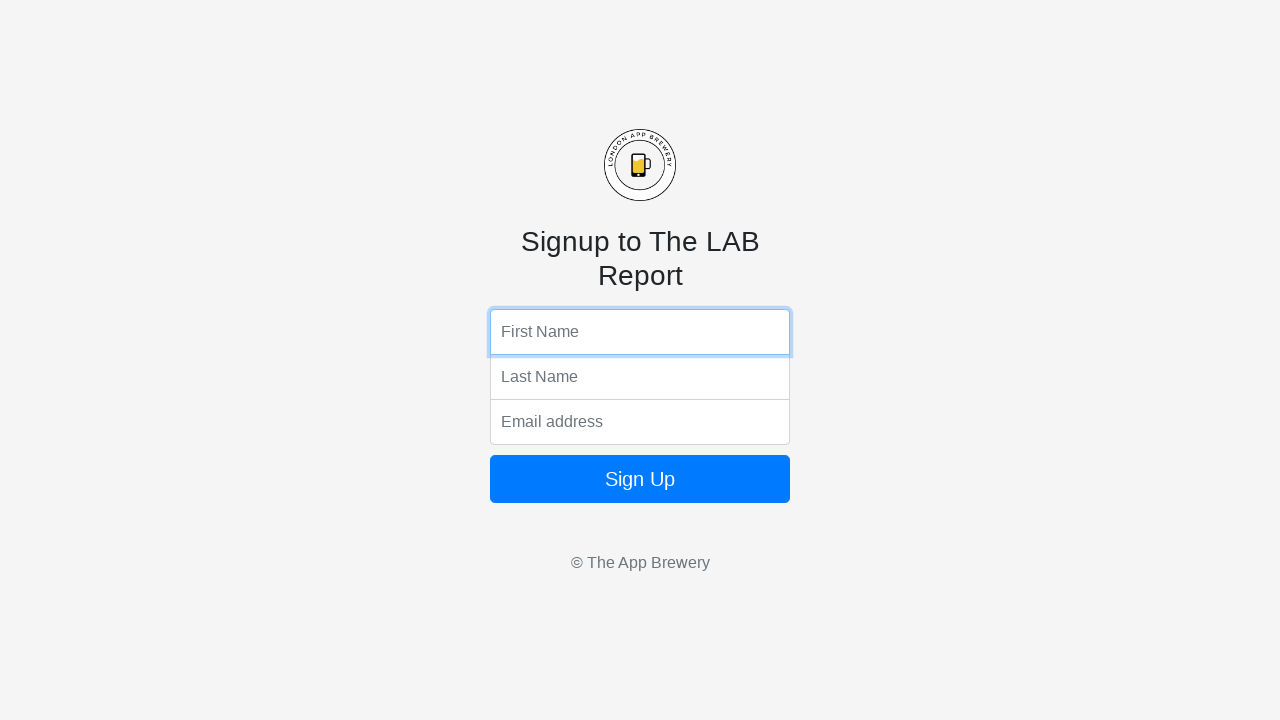

Filled first name field with 'Tommy' on input[name='fName']
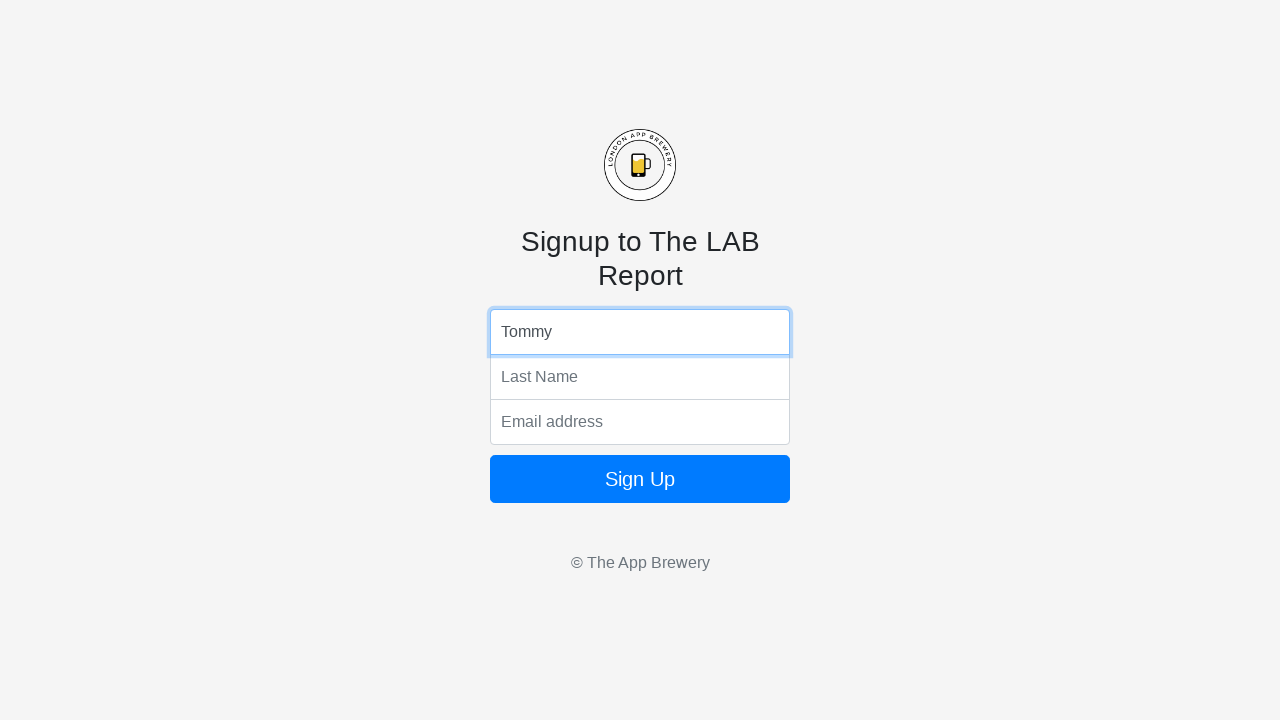

Filled last name field with 'Kelly' on input[name='lName']
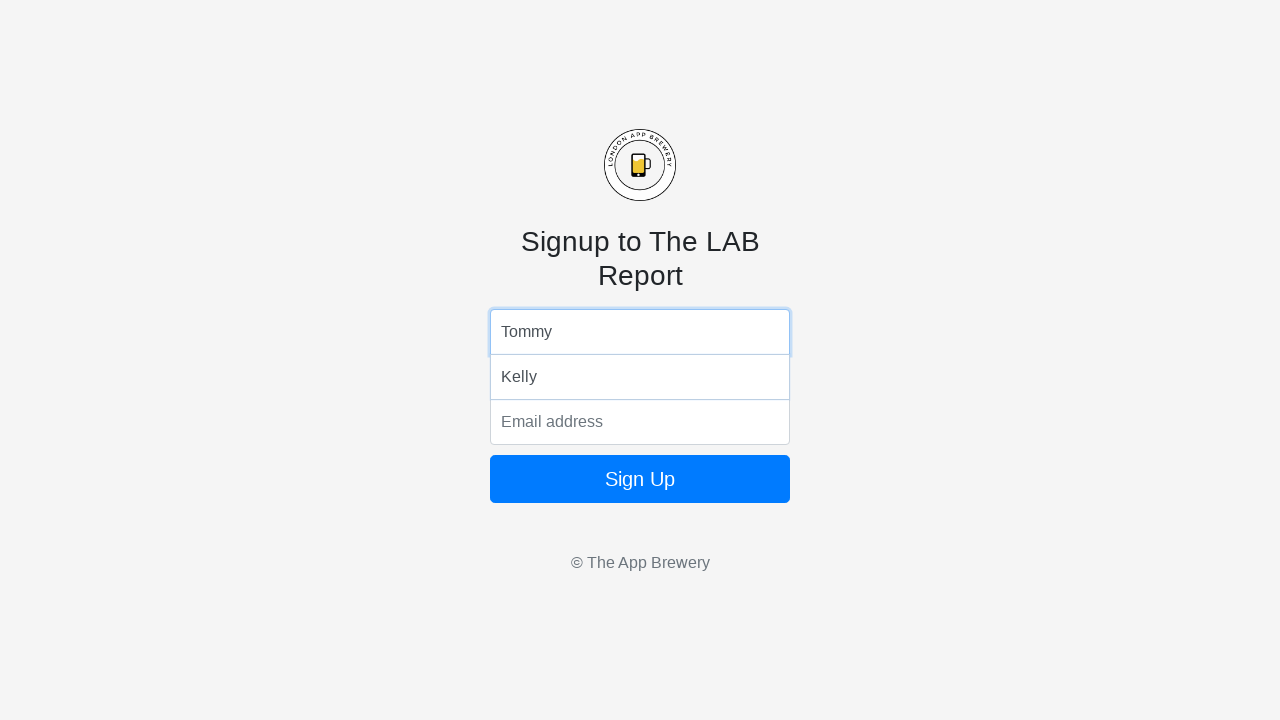

Filled email field with 'tommy_kelly@icloud.com' on input[name='email']
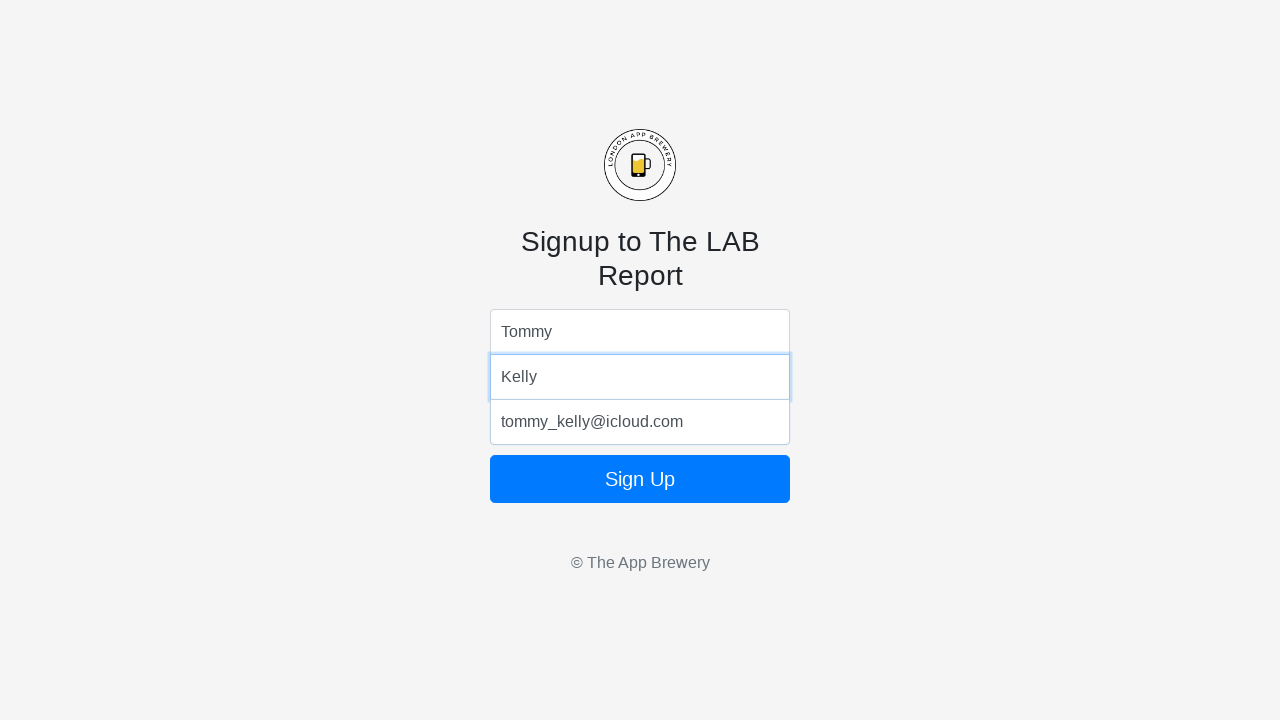

Clicked form submit button to complete registration at (640, 479) on .form-signin button
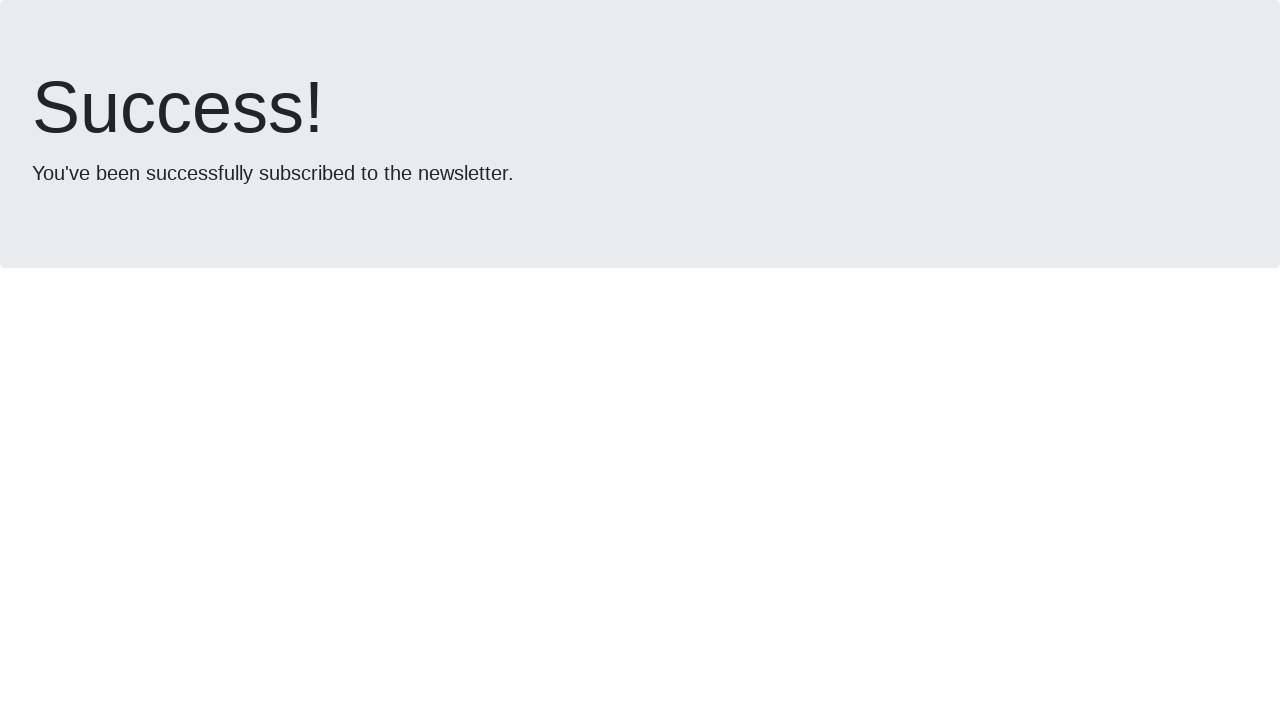

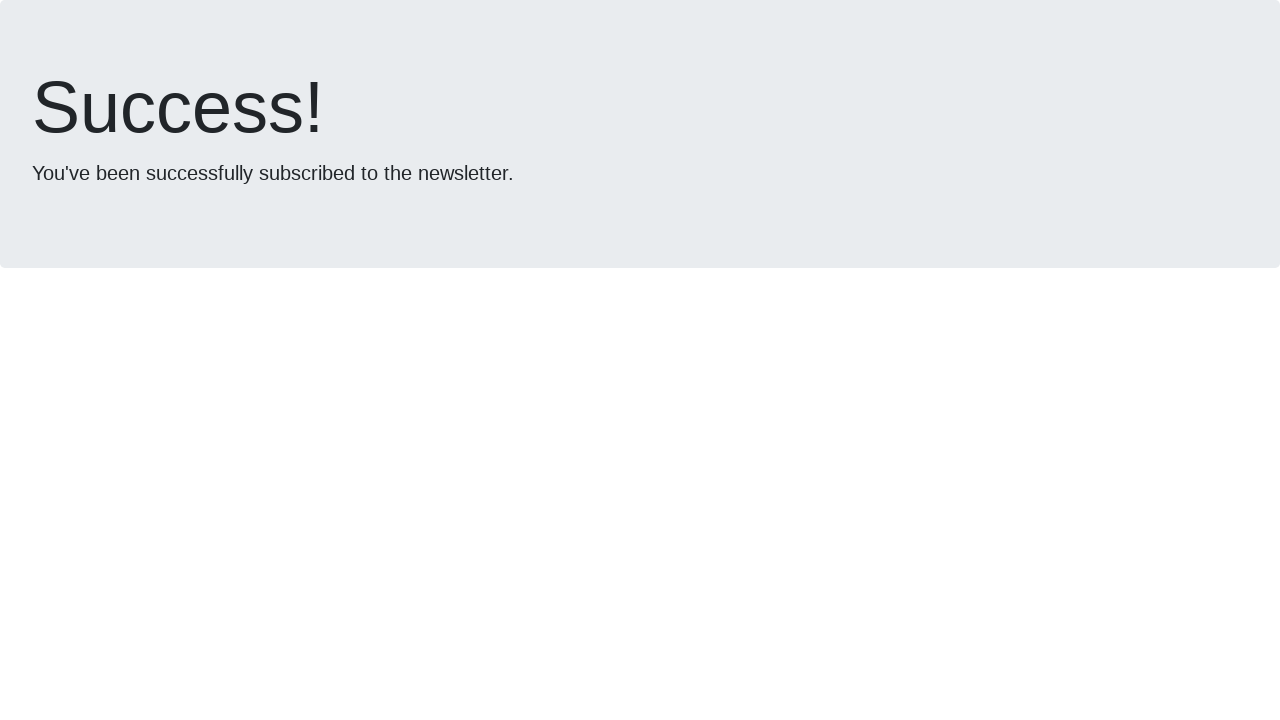